Automates solving a CAPTCHA by repeatedly clicking options until an email address is revealed

Starting URL: http://scr.im/fake

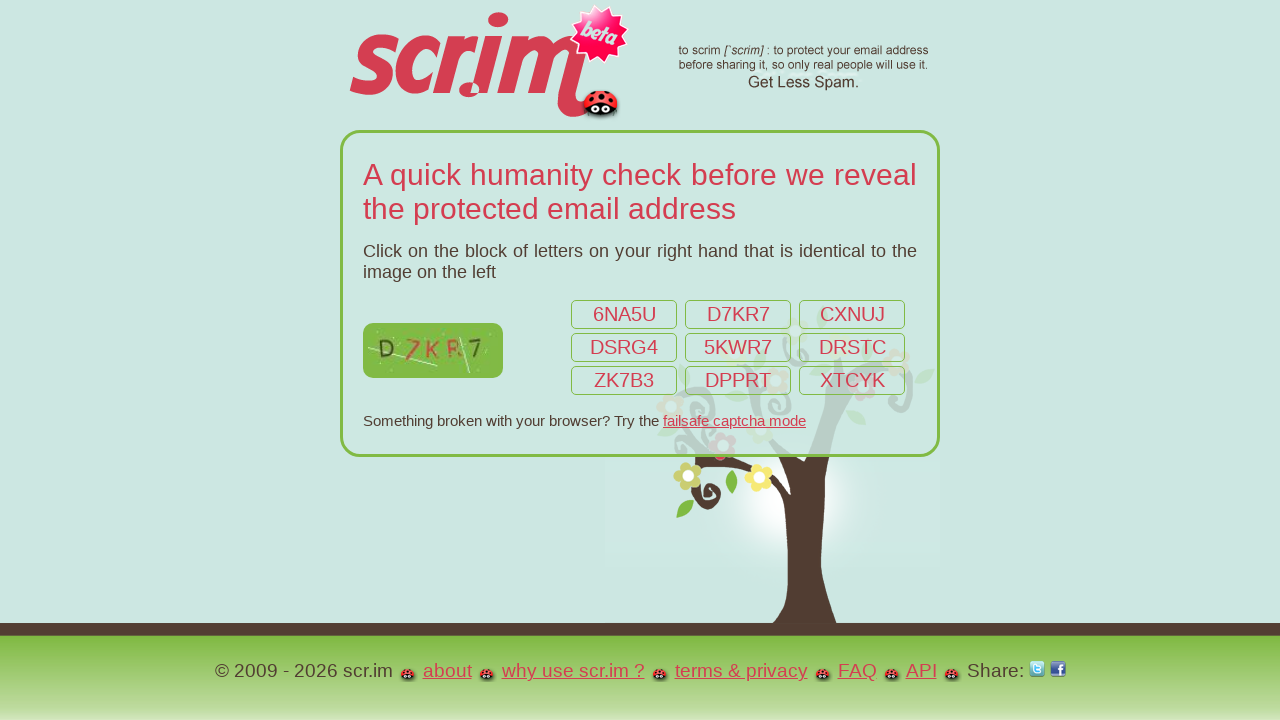

Waited for CAPTCHA options to load and become visible
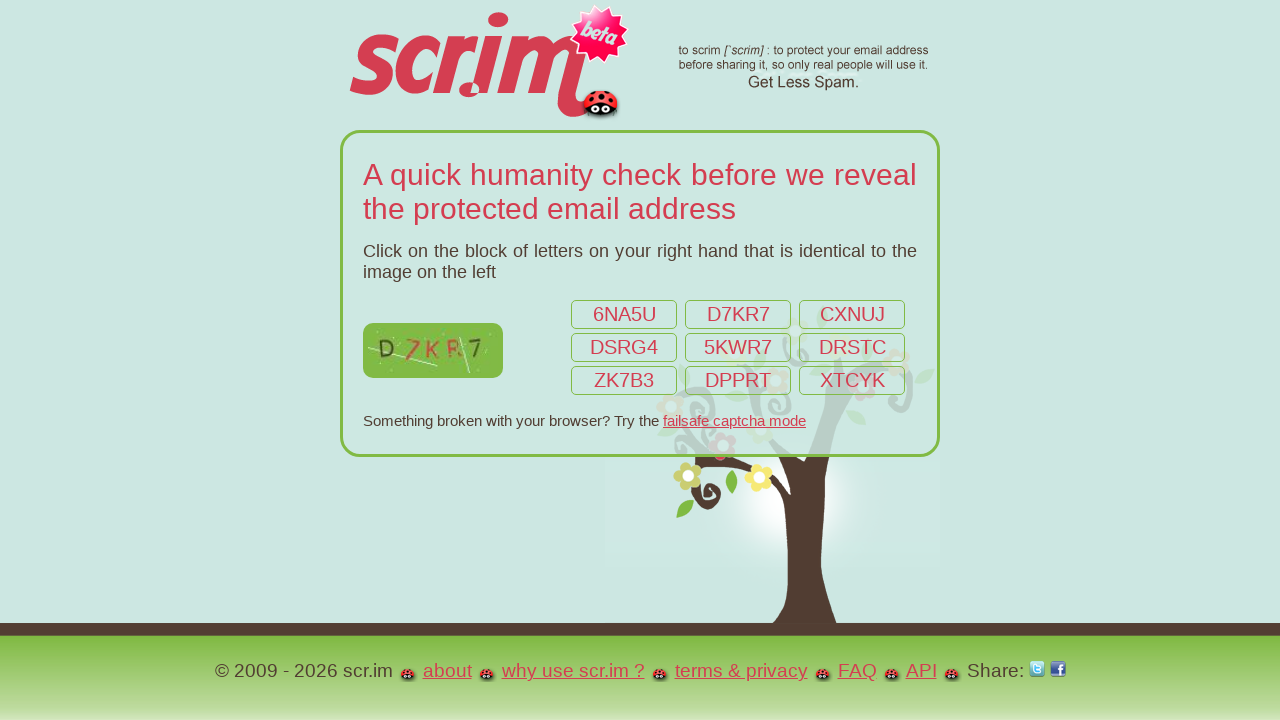

Attempt 1: Clicked the 5th CAPTCHA option at (738, 348) on (//ul//li)[5]
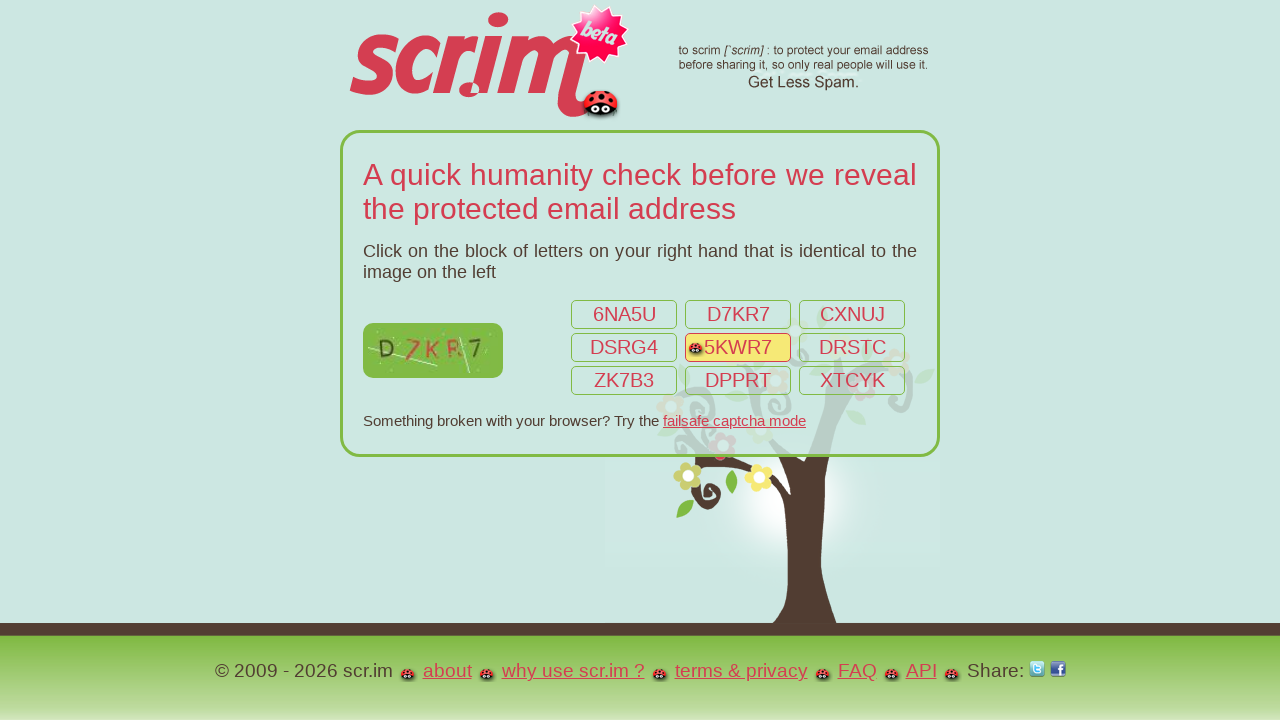

Attempt 1: Email not found, trying again...
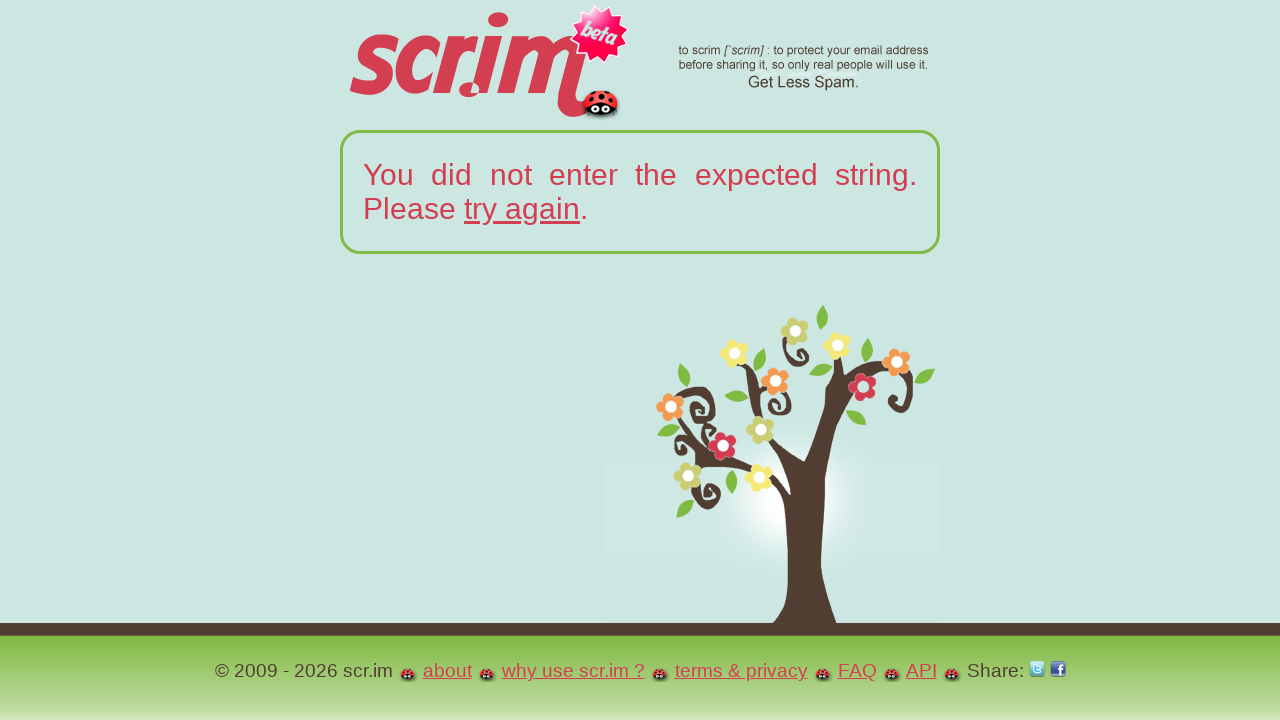

Clicked 'try again' button to reset CAPTCHA at (522, 208) on text=try again
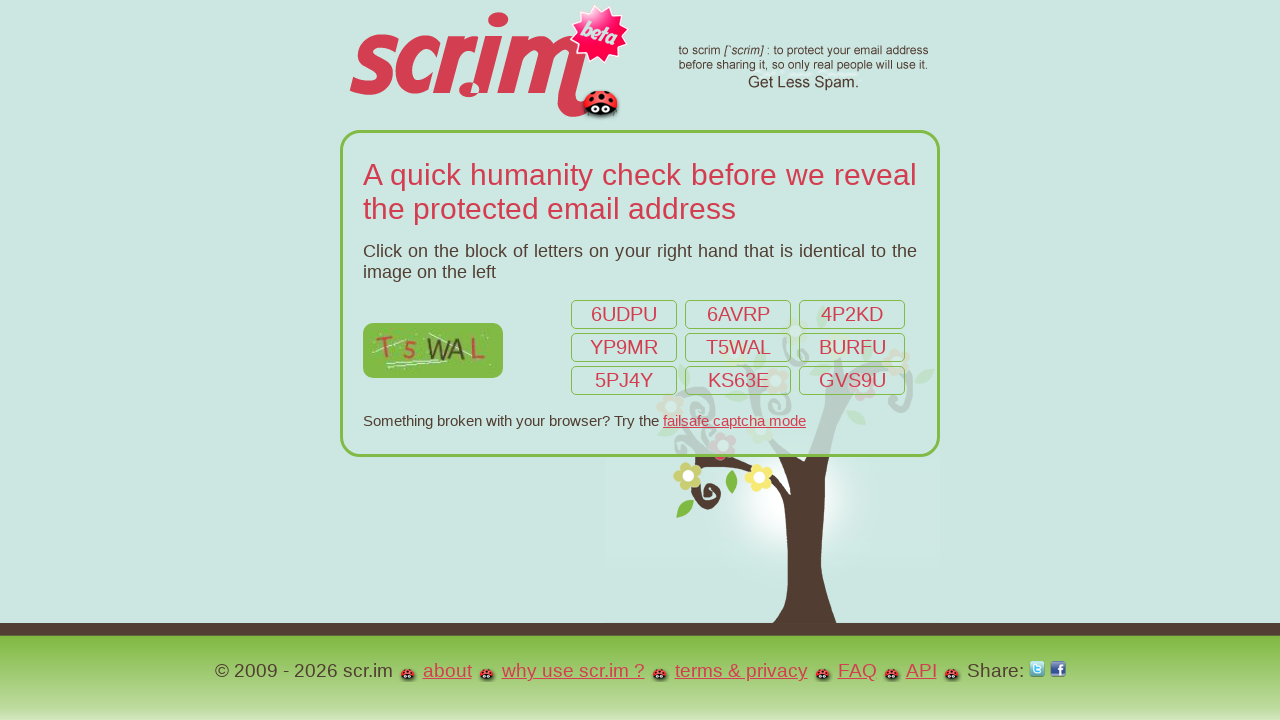

Attempt 2: Clicked the 5th CAPTCHA option at (738, 348) on (//ul//li)[5]
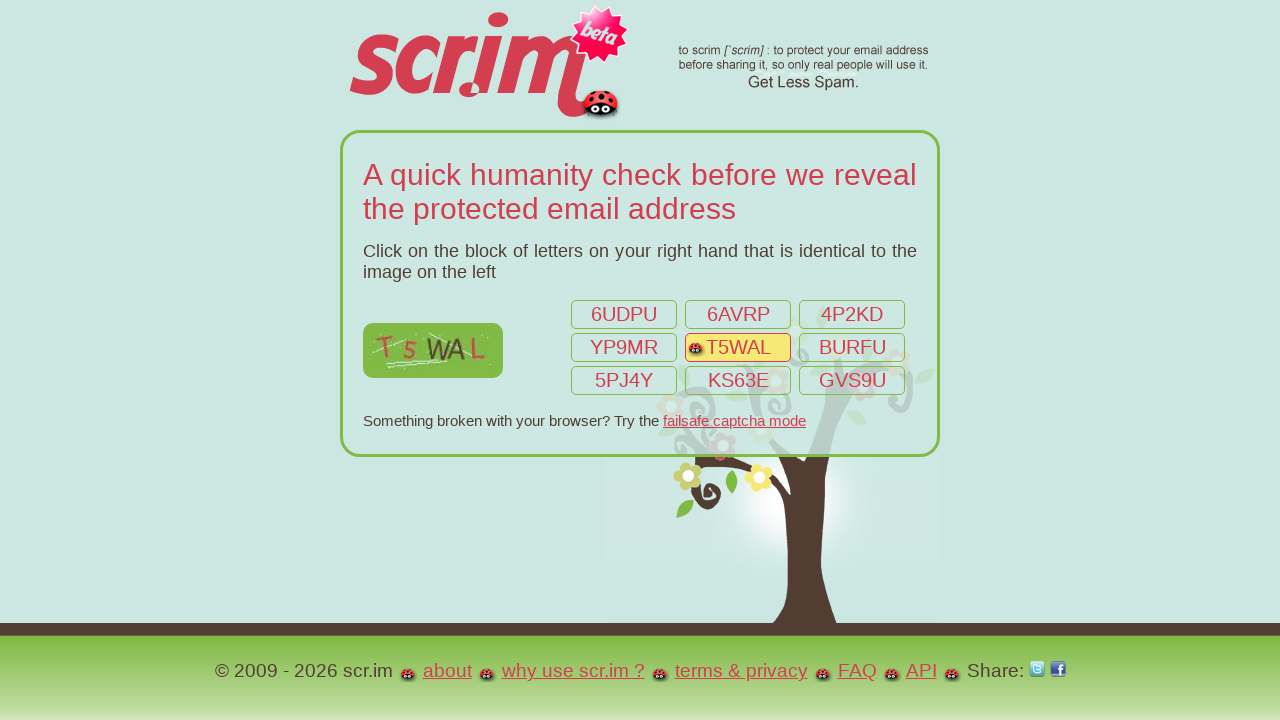

Email element found on page
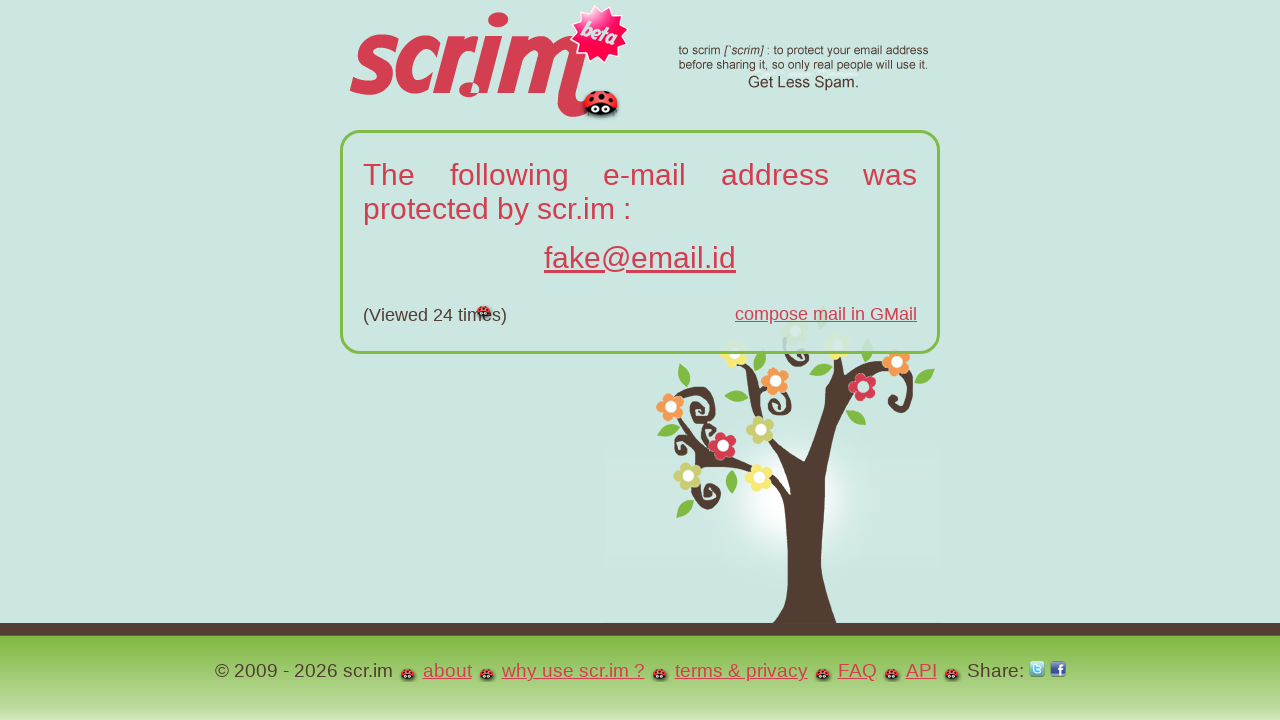

Email found: fake@email.id
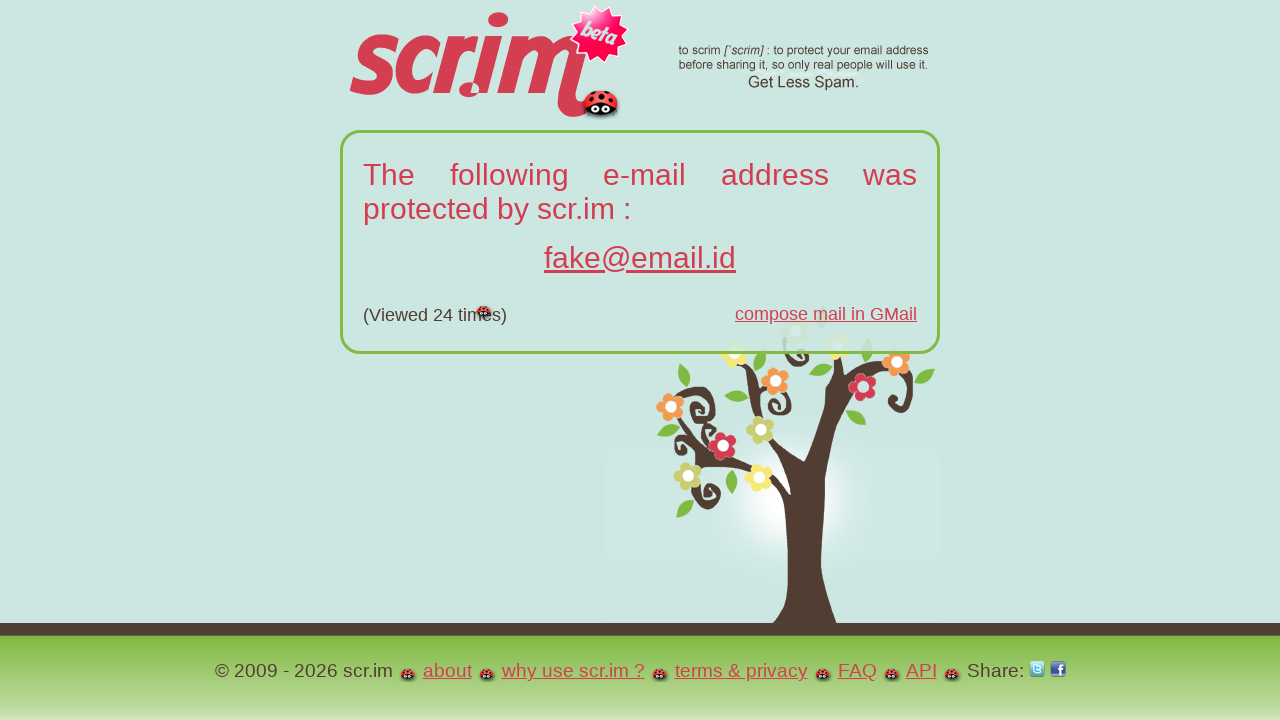

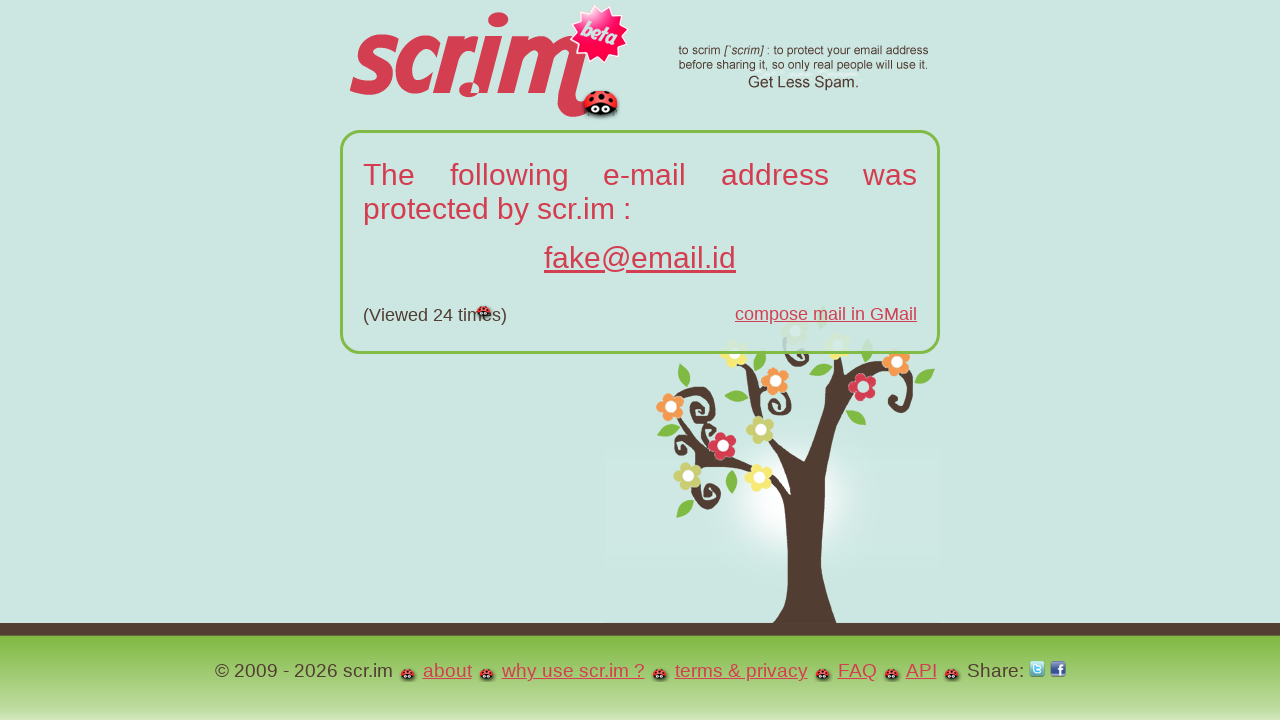